Tests flight booking website registration form by filling out user details, selecting date of birth, and submitting the registration

Starting URL: http://flights.qedgetech.com/

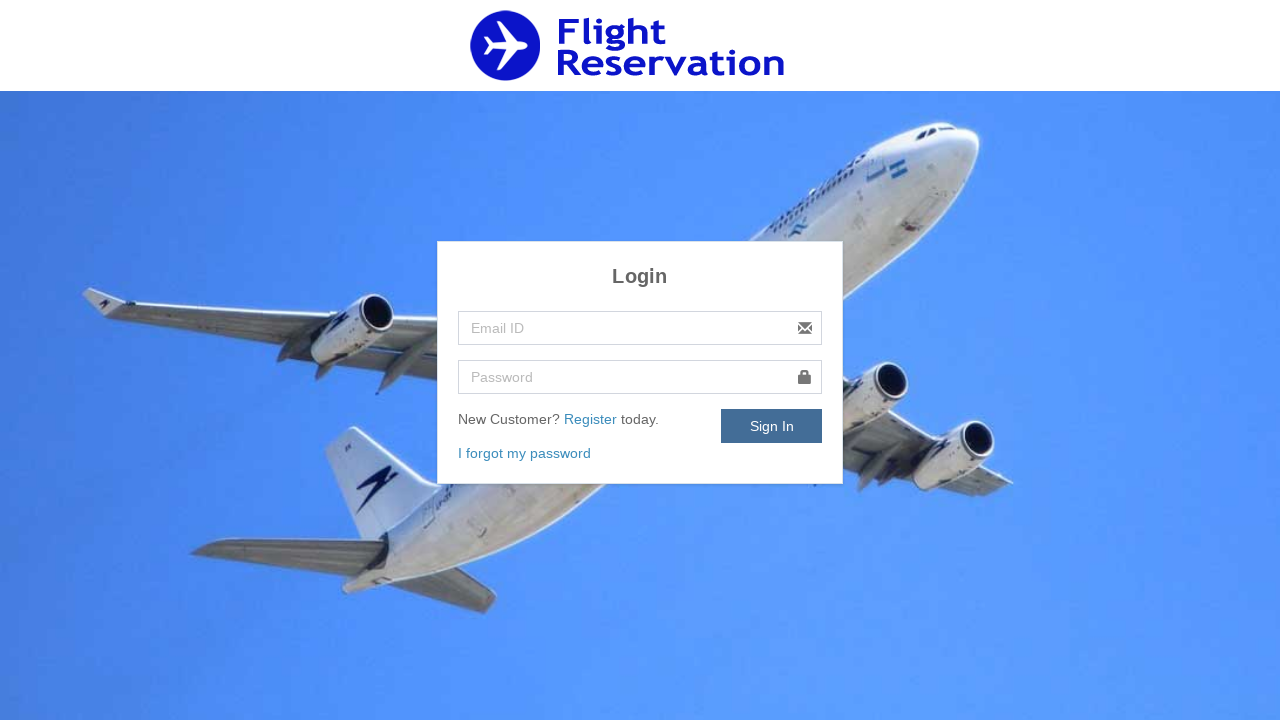

Clicked on Registration link at (592, 419) on a:has-text('Register')
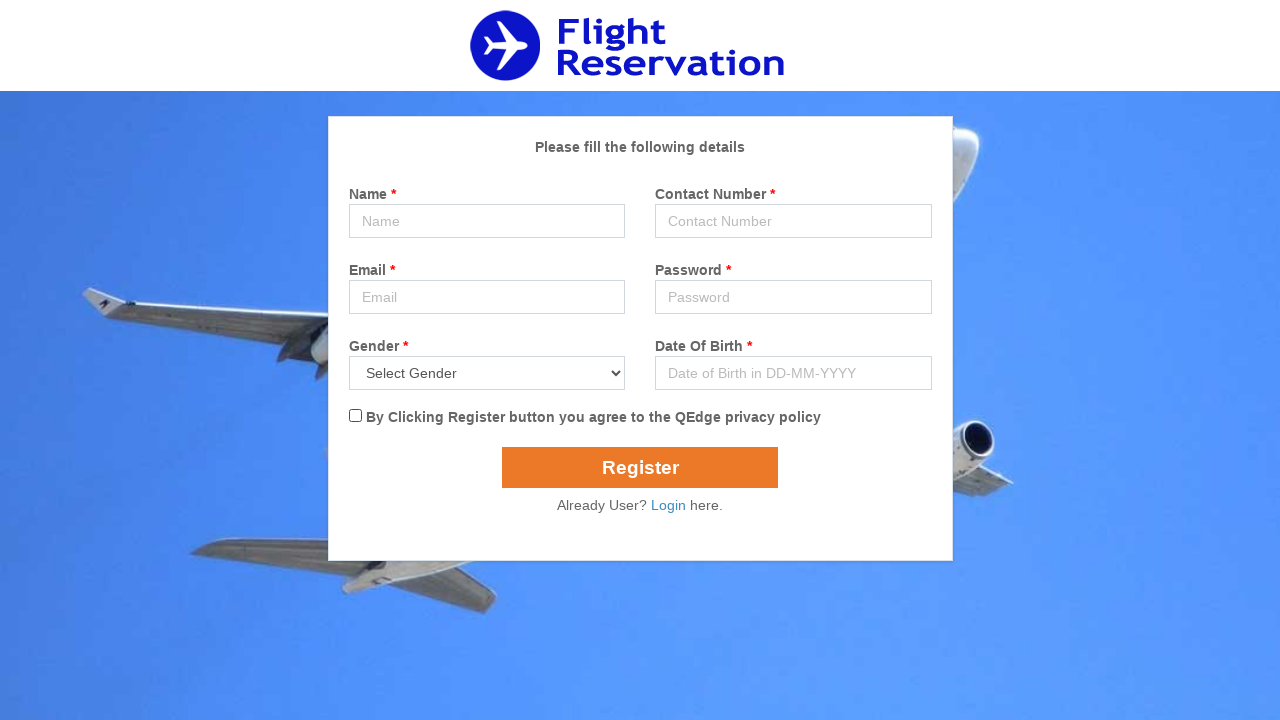

Filled Name field with 'John Smith' on input[placeholder='Name']
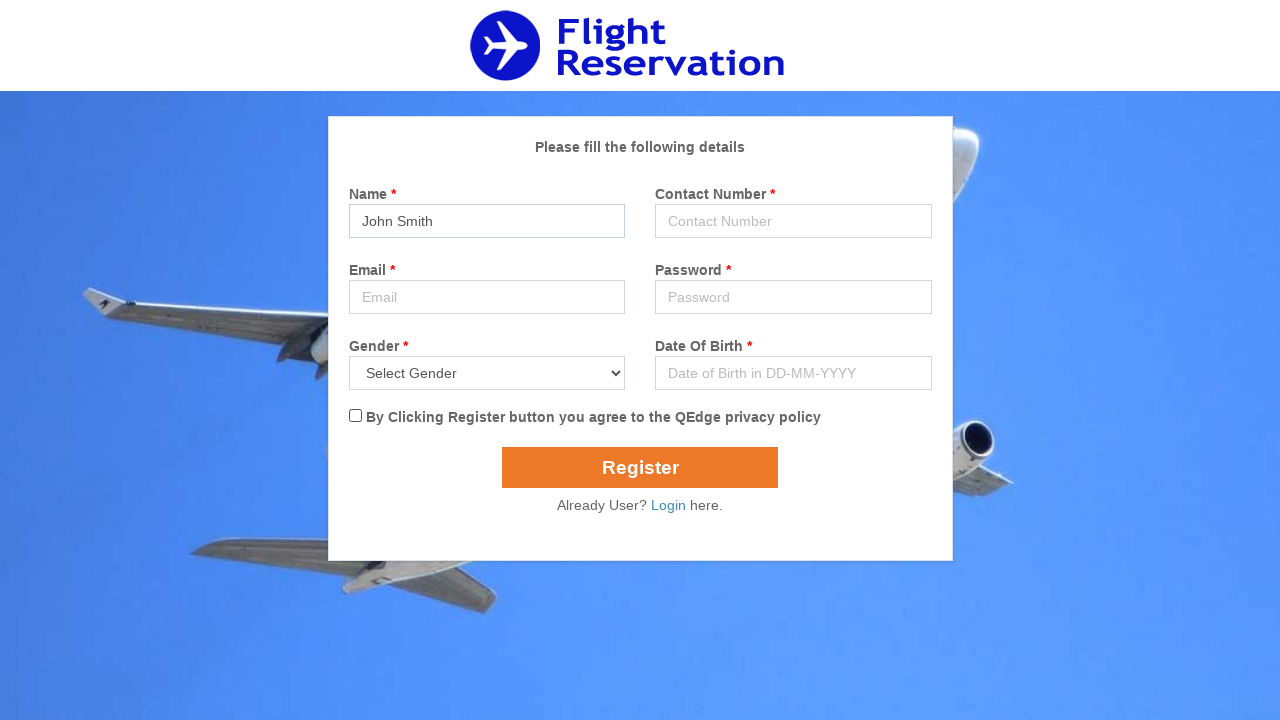

Filled Contact Number field with '9876543210' on input[placeholder='Contact Number']
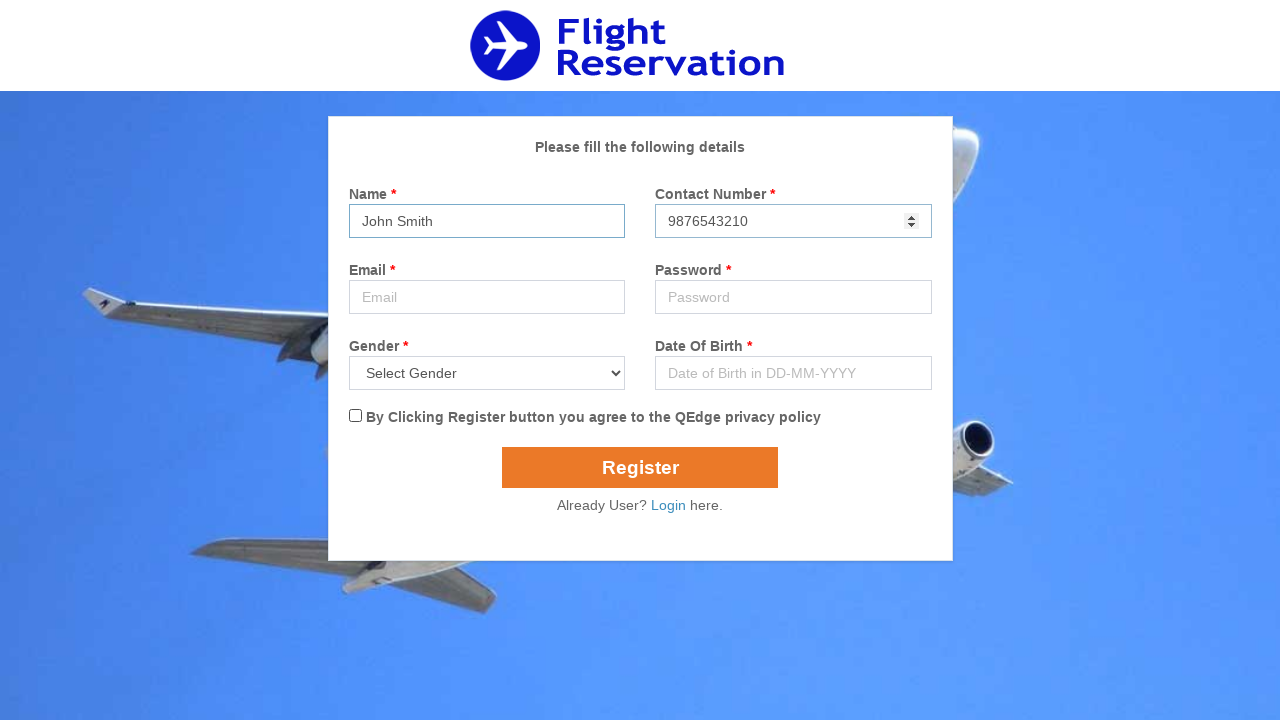

Filled Email field with 'testuser2024@example.com' on input[placeholder='Email']
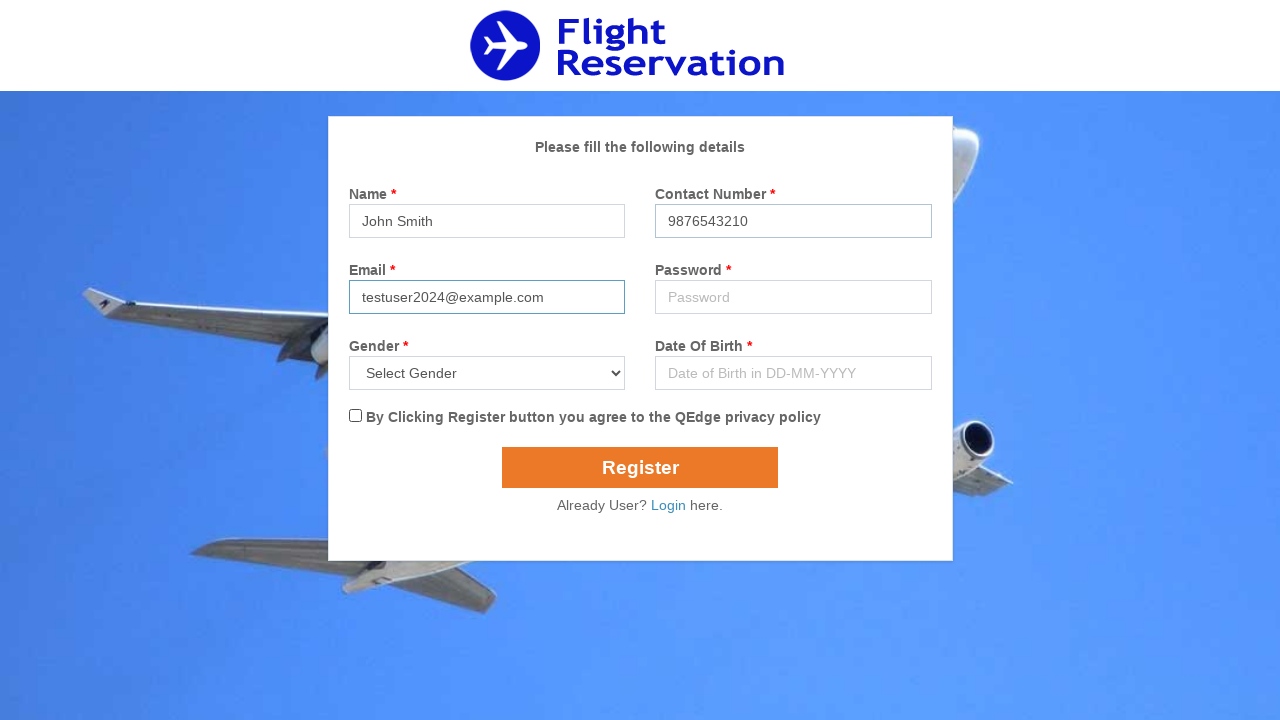

Filled Password field with 'TestPass@123' on input[placeholder='Password']
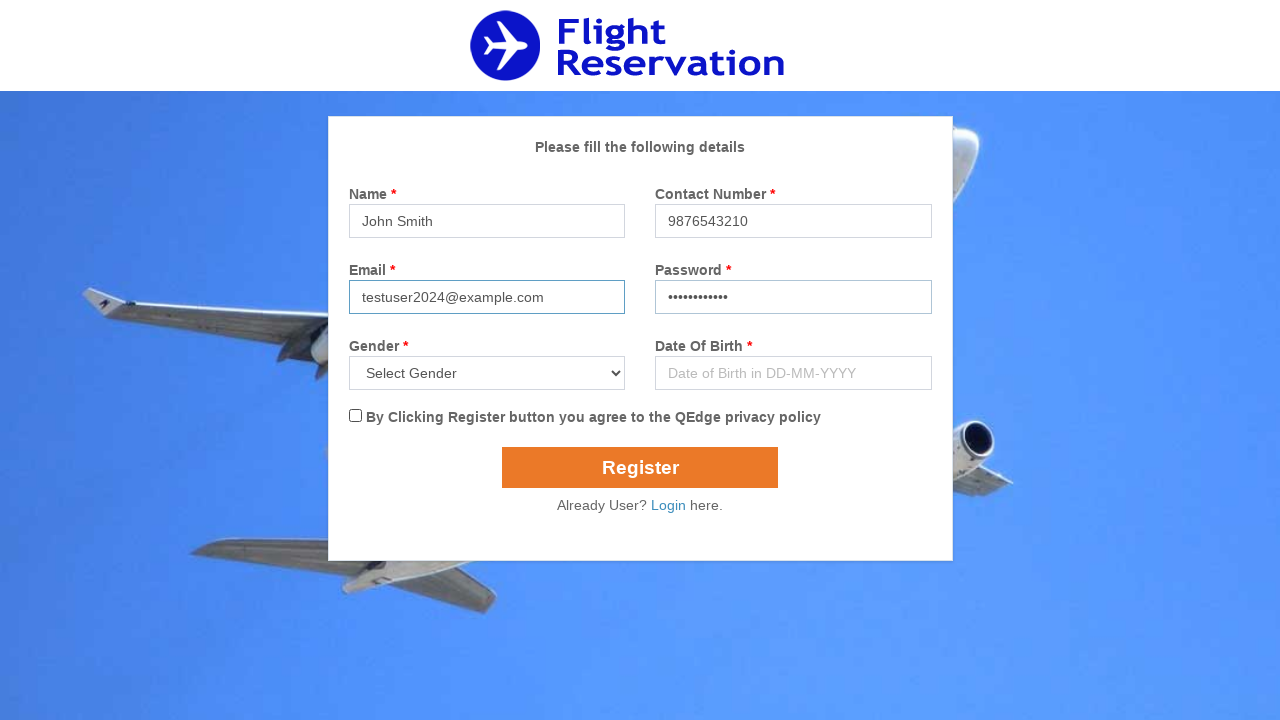

Selected gender from dropdown (index 1) on select[name='gender']
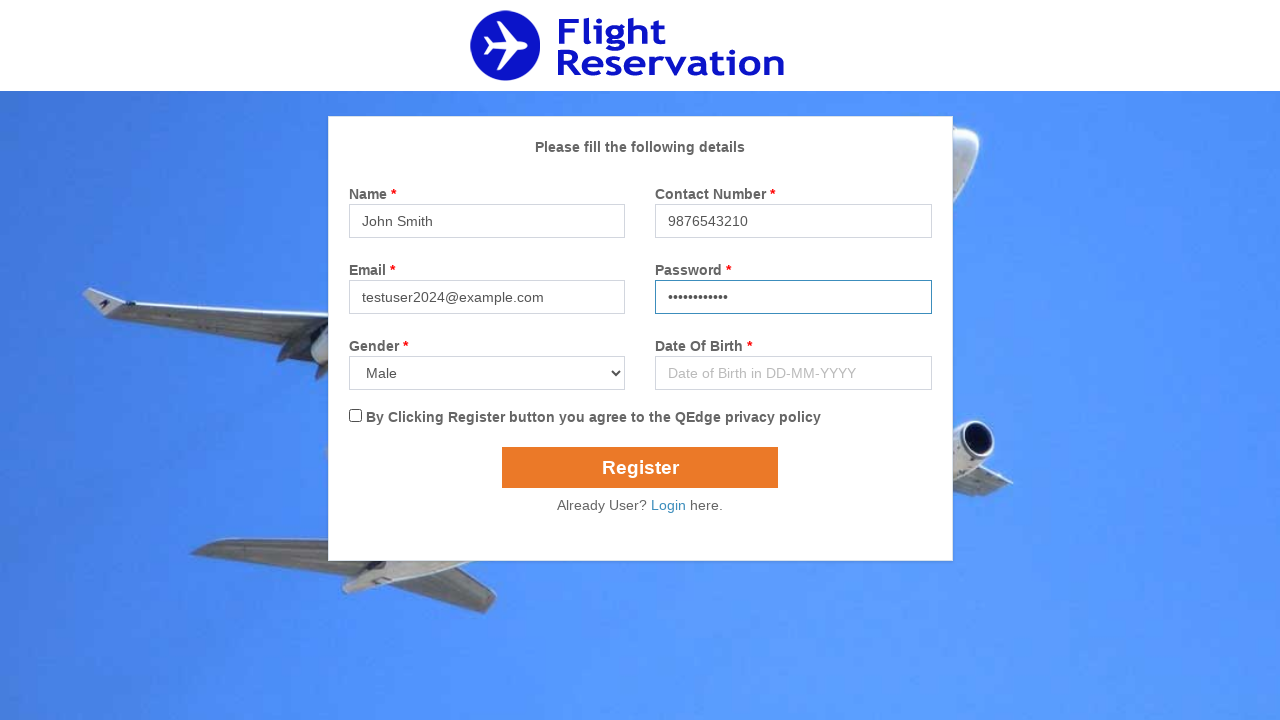

Clicked on date picker to open calendar at (793, 373) on input#popupDatepicker
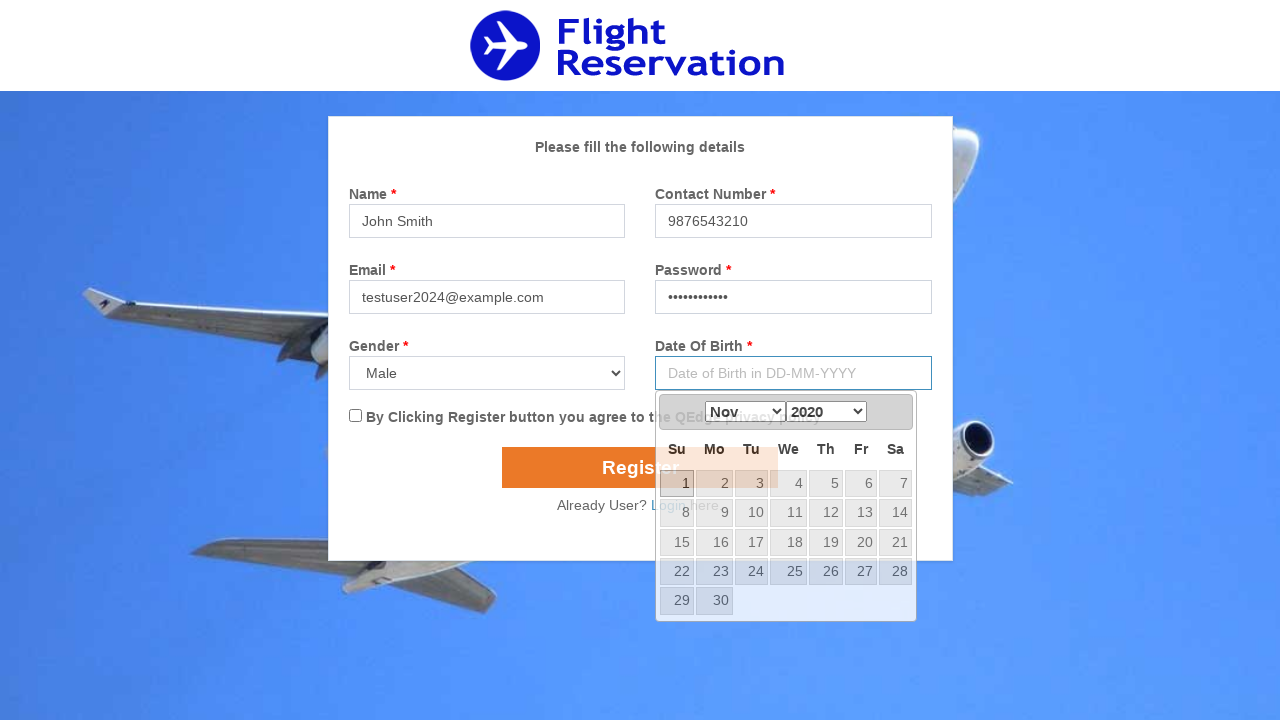

Selected September as birth month on select[data-handler='selectMonth']
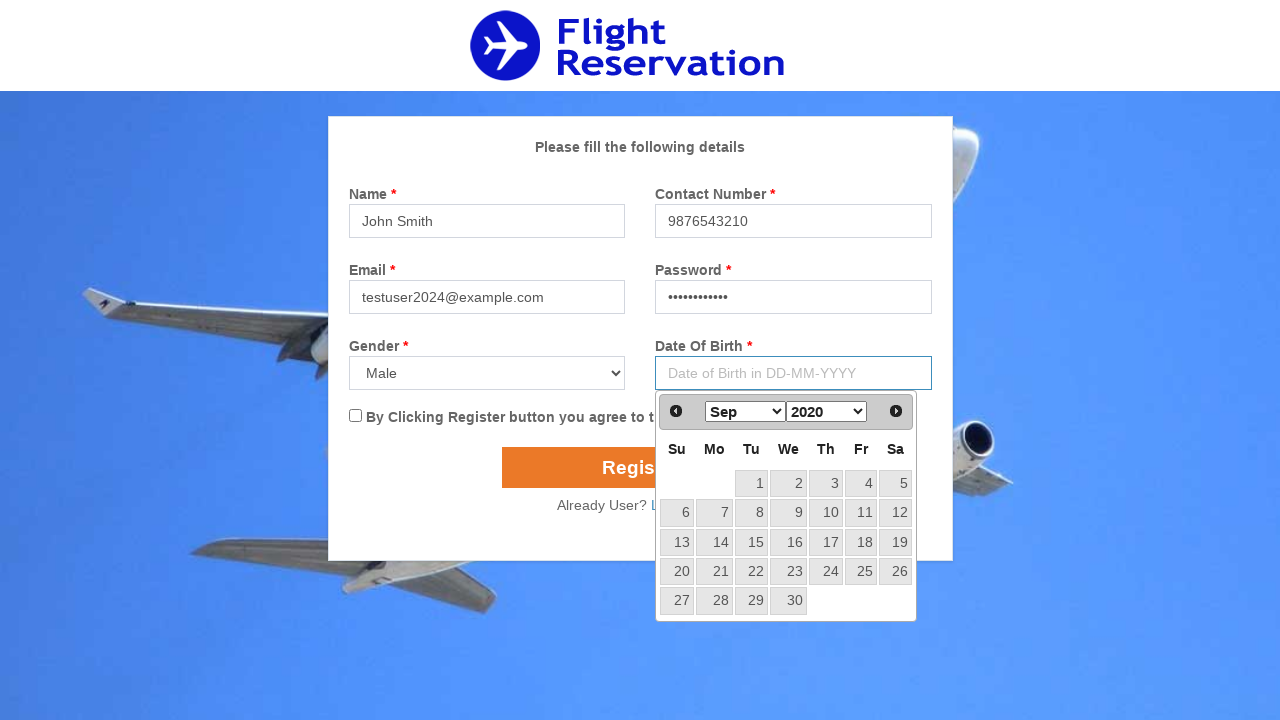

Selected 1999 as birth year on select[data-handler='selectYear']
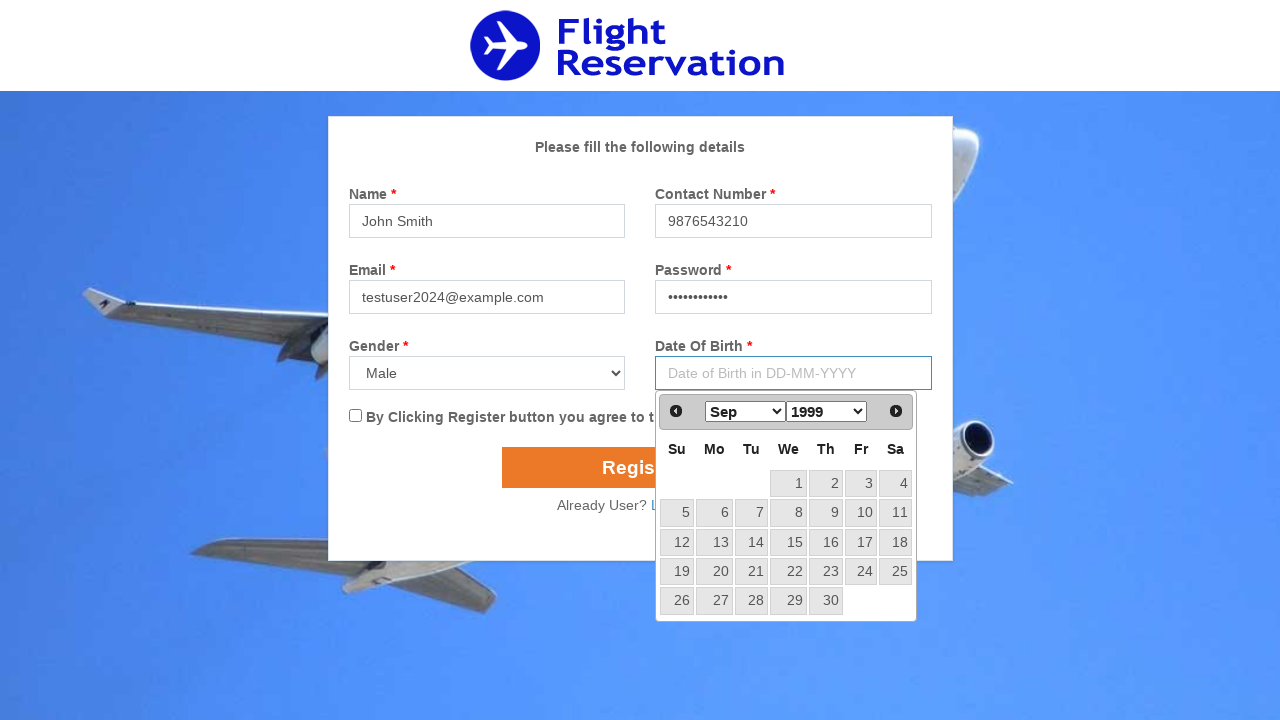

Selected 14th as birth date at (751, 542) on table.ui-datepicker-calendar >> text='14'
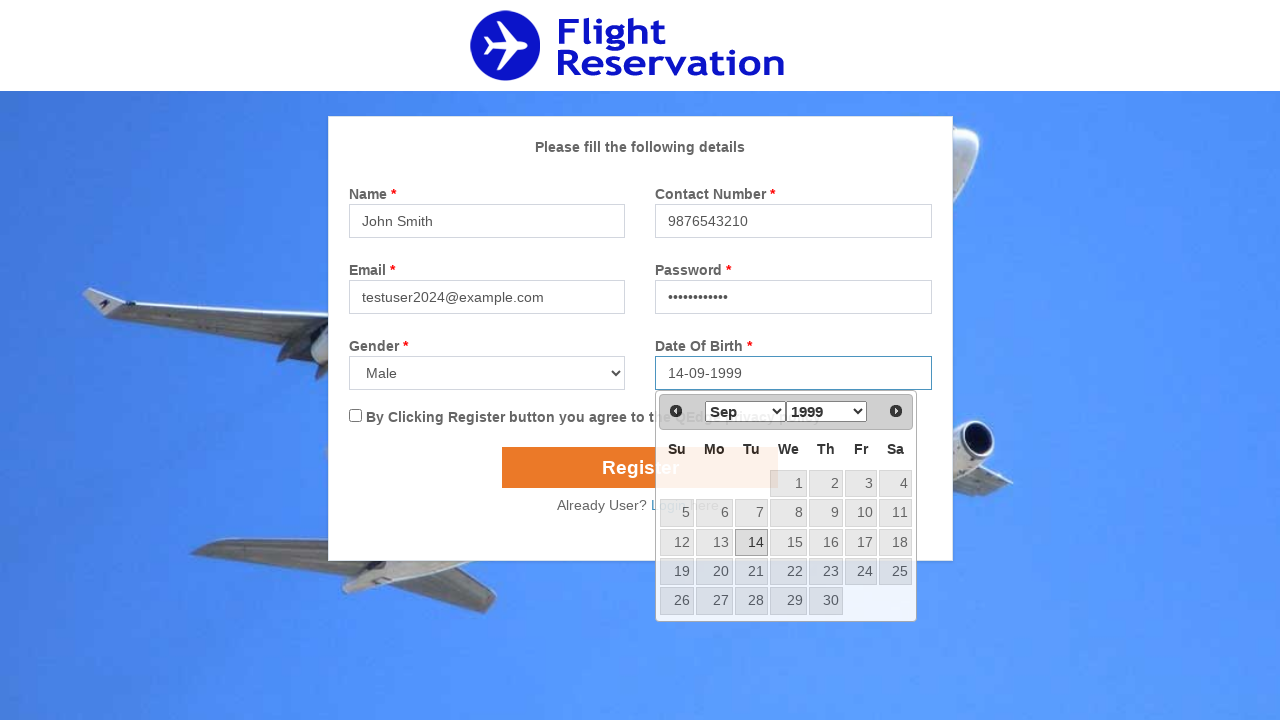

Checked terms and conditions checkbox at (355, 416) on input.form-check-input
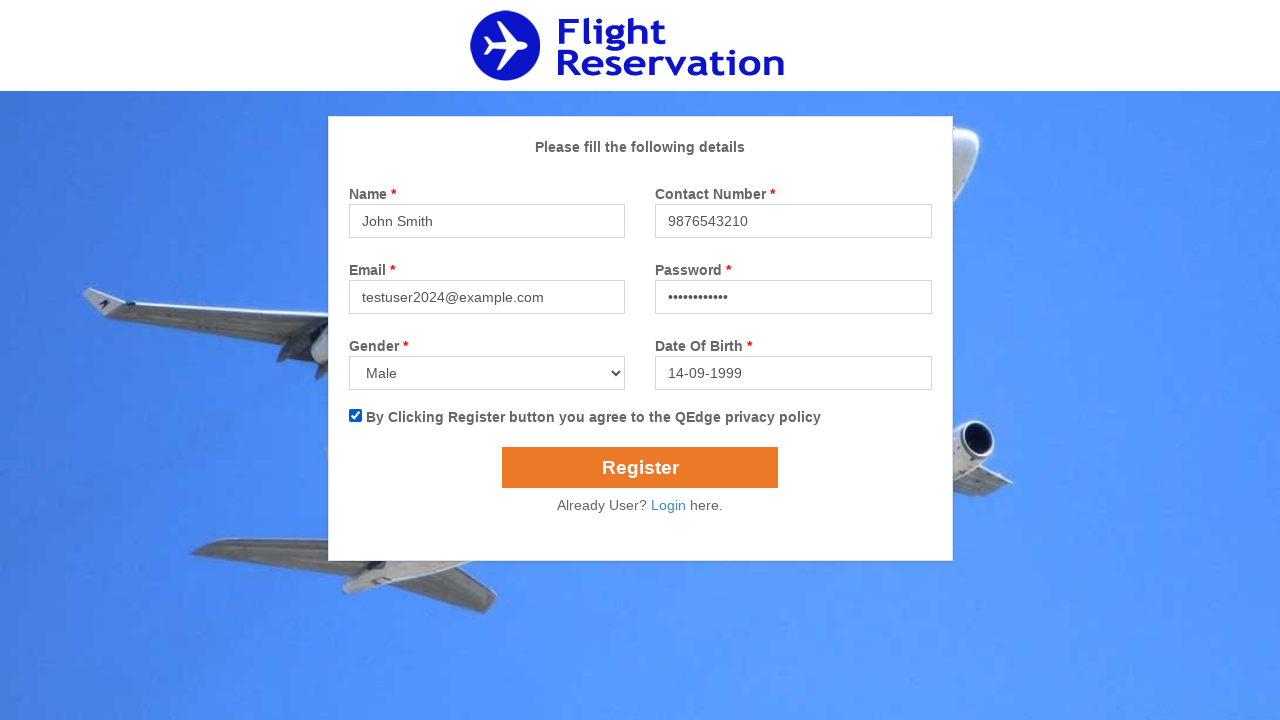

Submitted registration form at (640, 468) on button[name='submit'], input[name='submit']
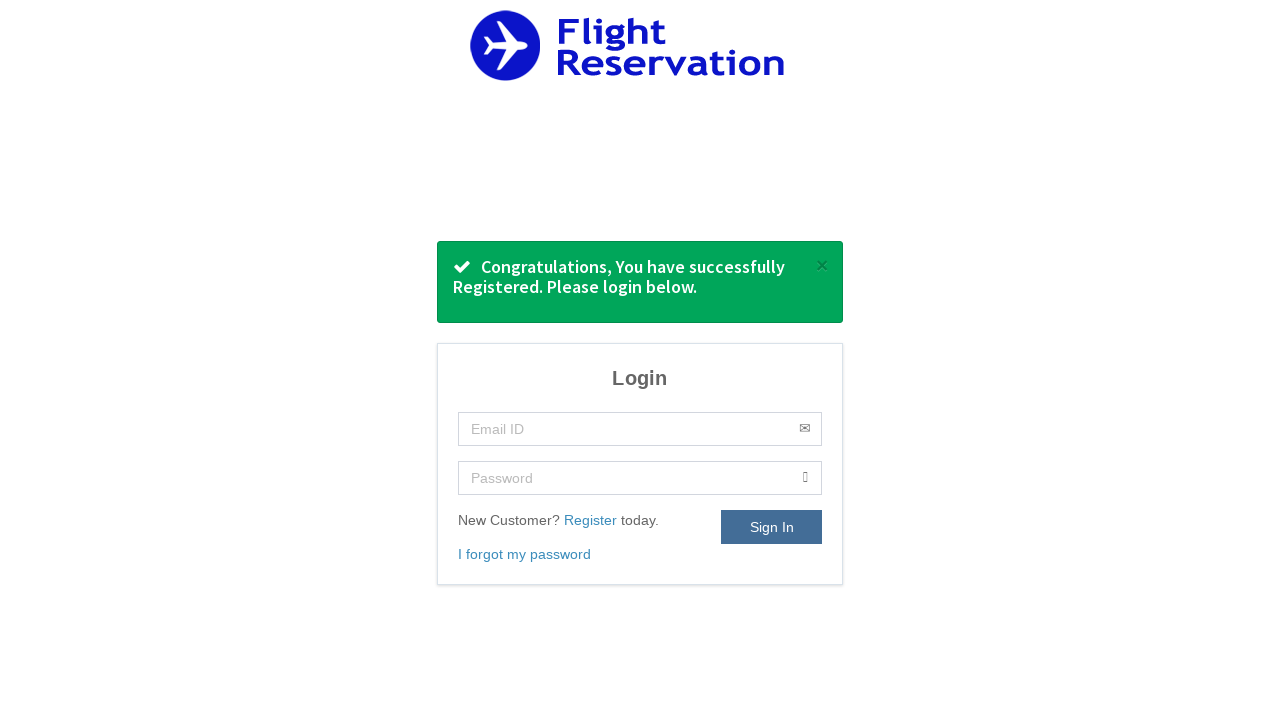

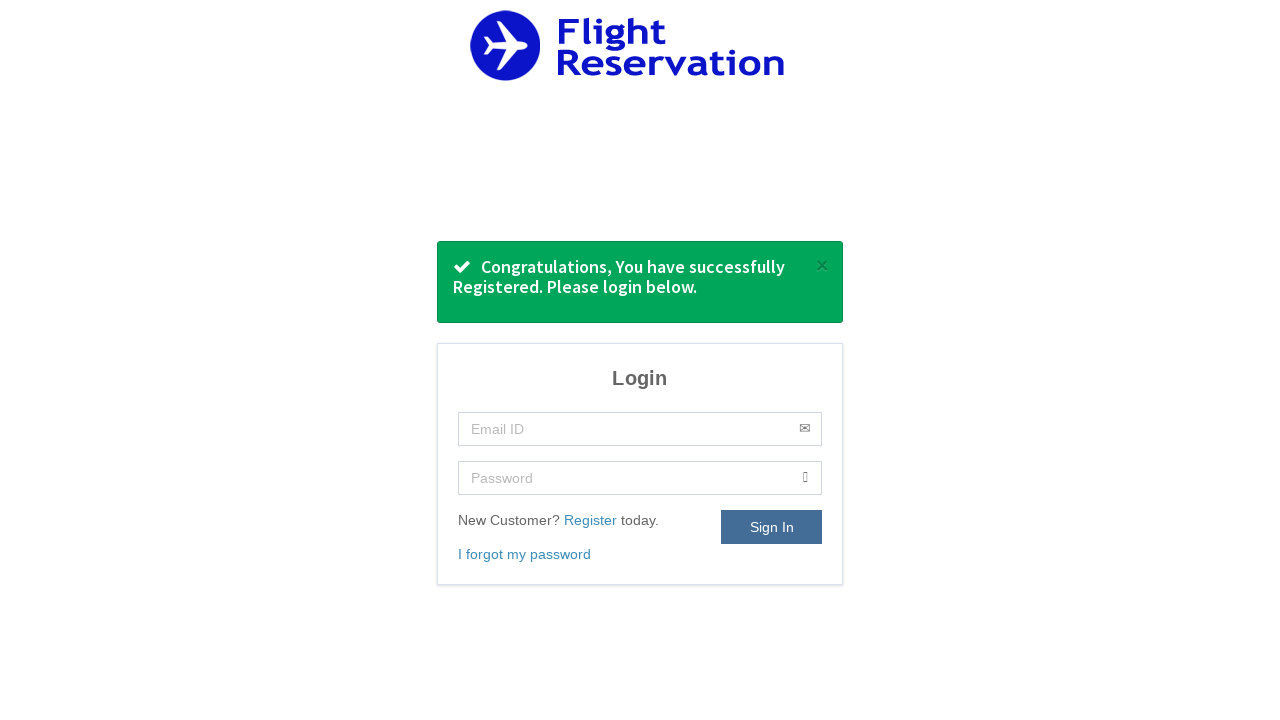